Tests waiting for a specific network request to be made when the page loads

Starting URL: http://vanilton.net/blog

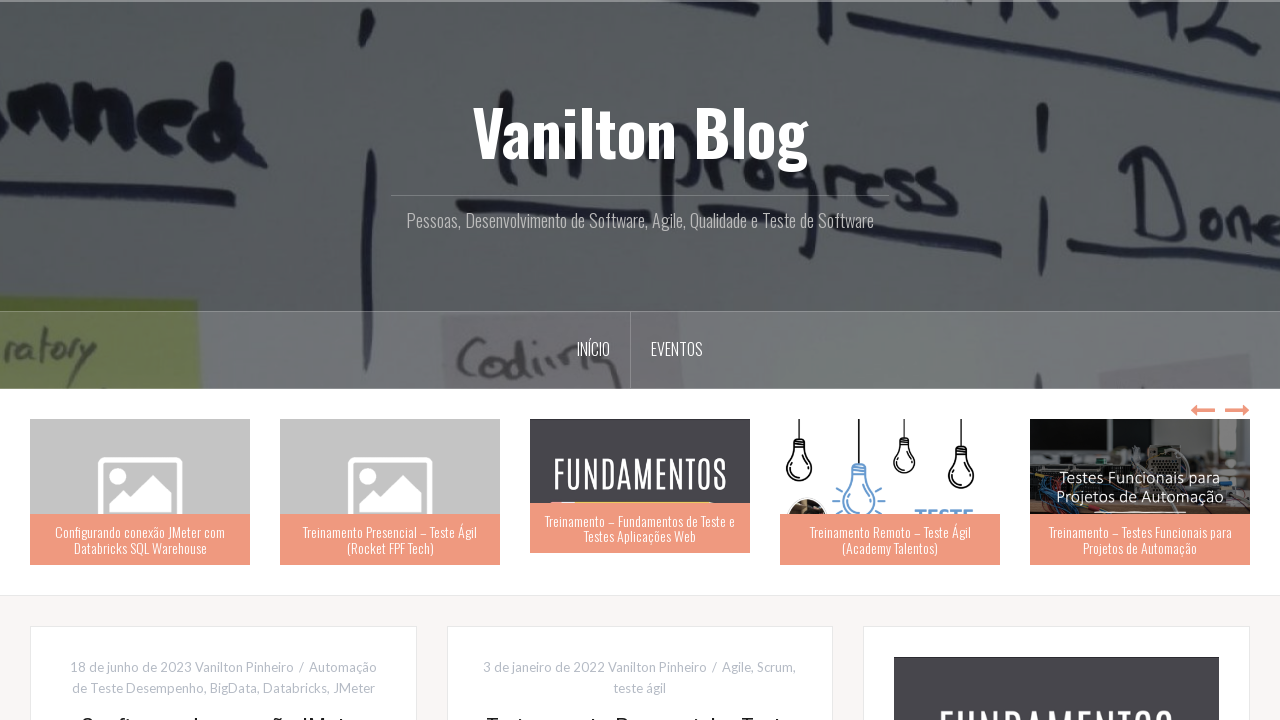

Waited for network idle state - all requests completed
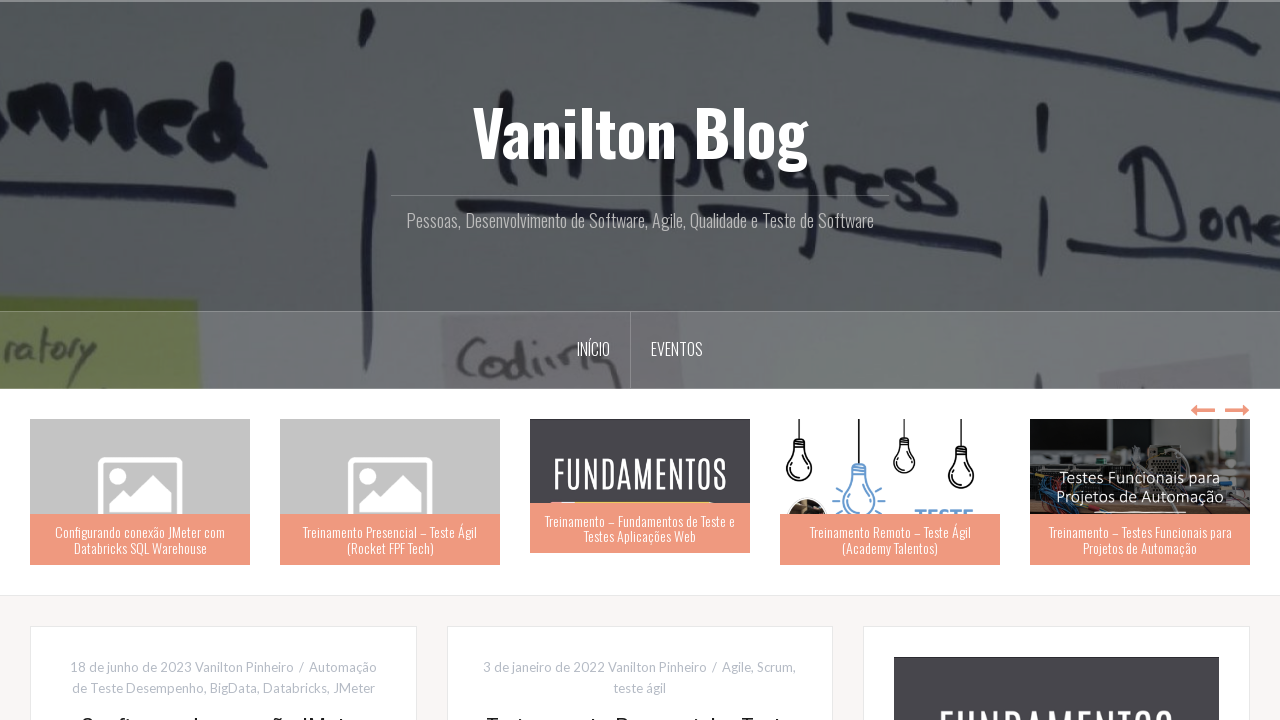

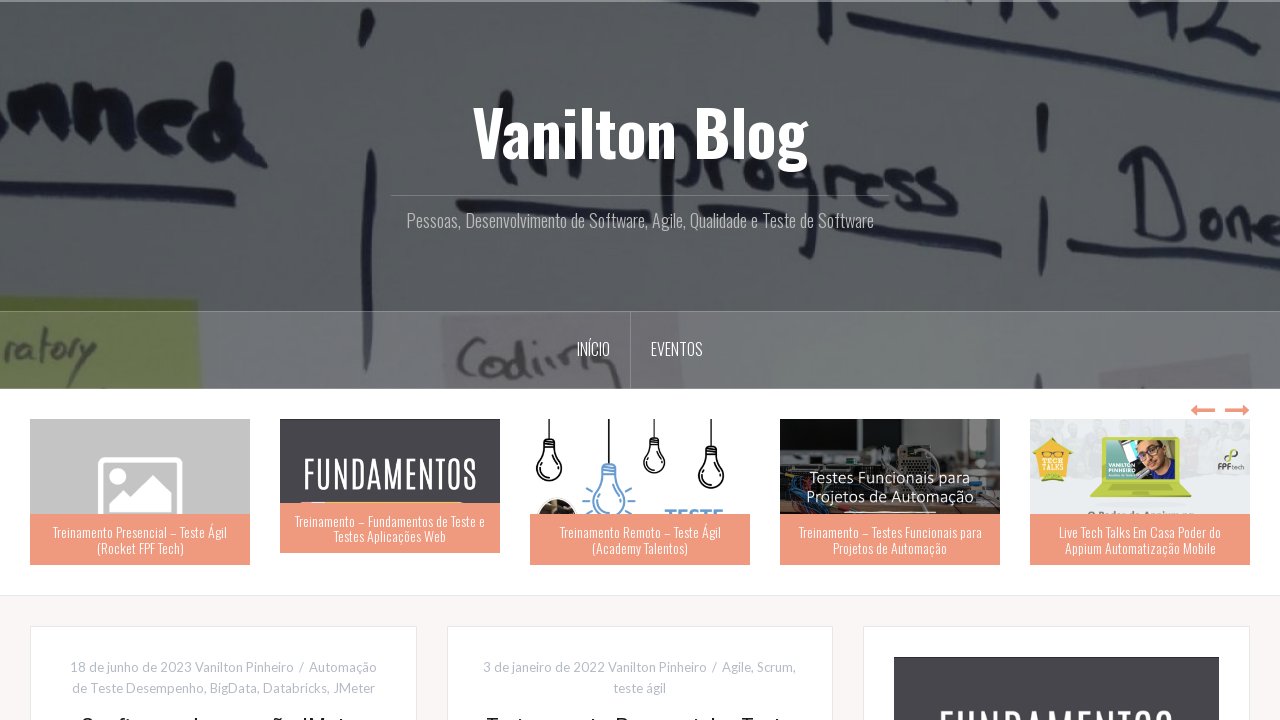